Tests form interactions by selecting a checkbox, using its value to select from dropdown, entering it in a text field, and verifying it appears in an alert message

Starting URL: https://rahulshettyacademy.com/AutomationPractice/

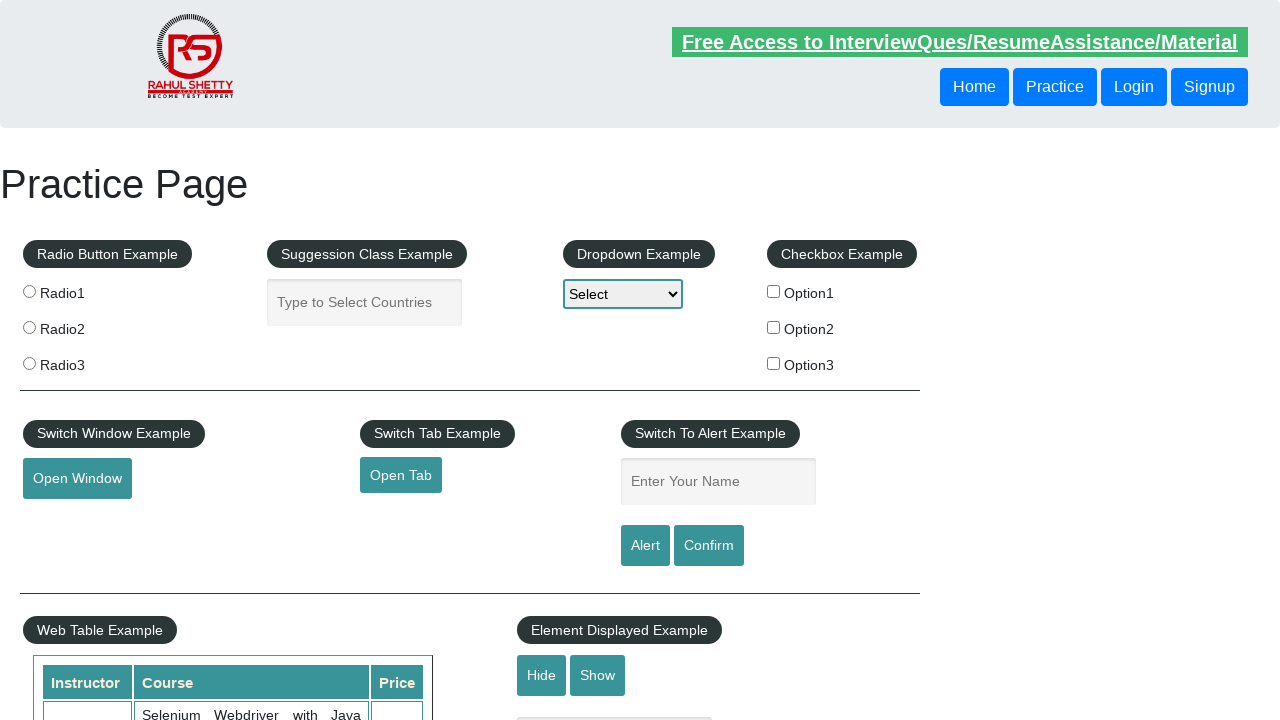

Checked the option2 checkbox at (774, 327) on #checkBoxOption2
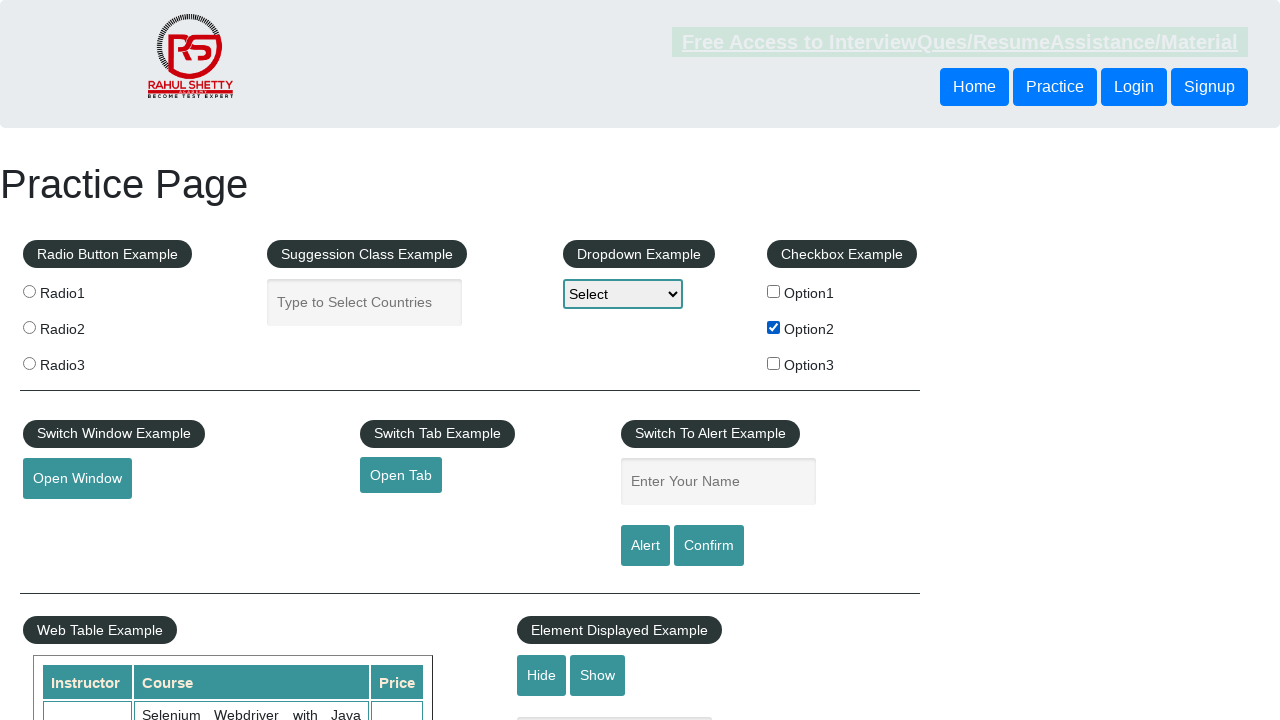

Retrieved checkbox value attribute
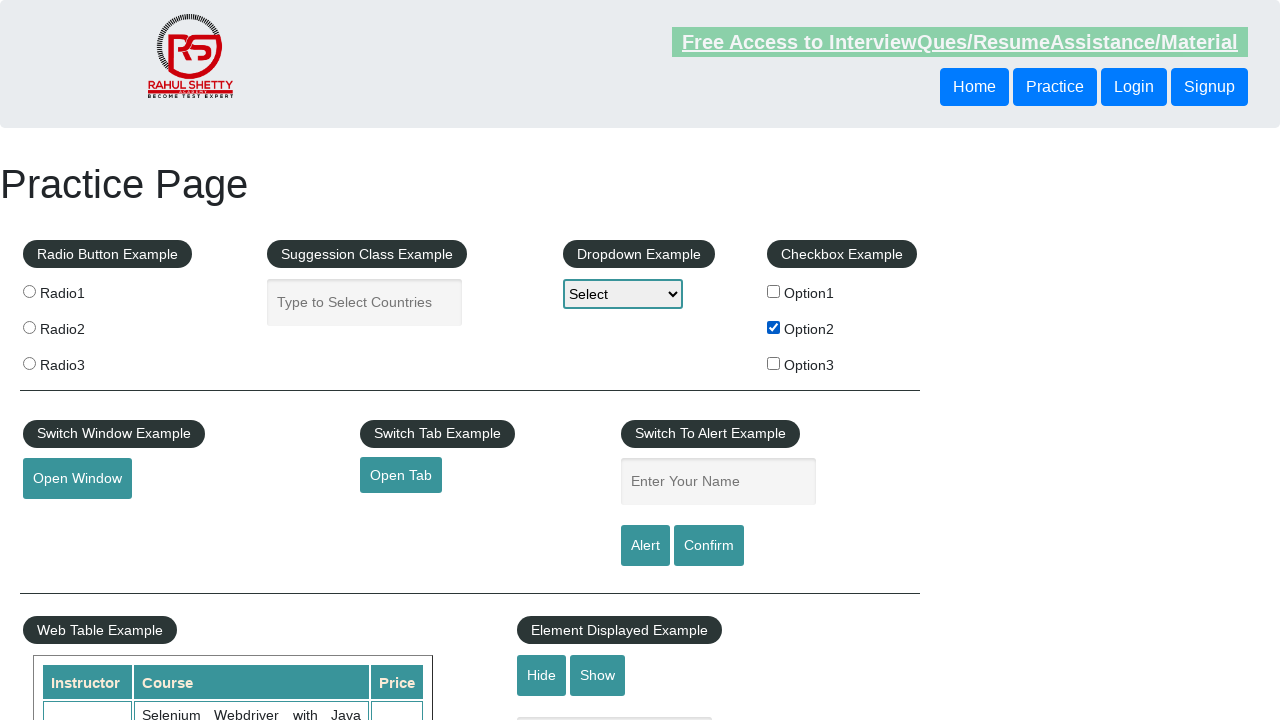

Selected 'option2' from dropdown using checkbox value on #dropdown-class-example
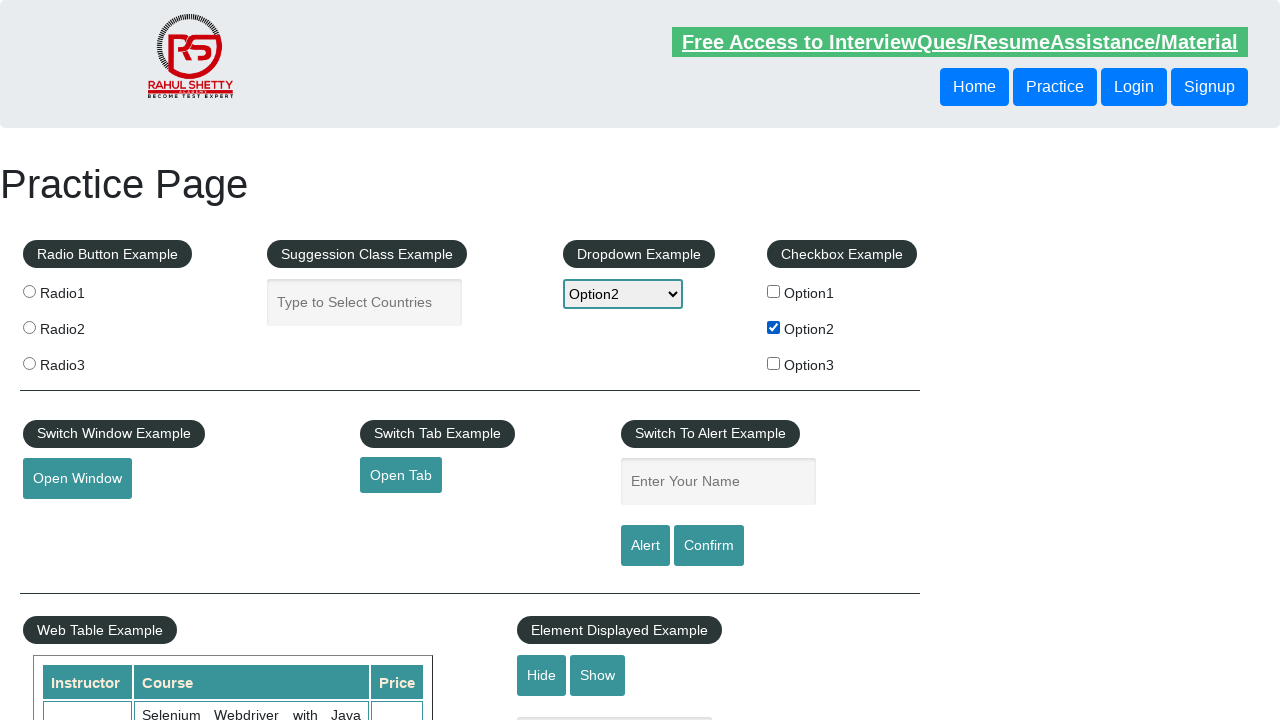

Entered 'option2' in text field on #name
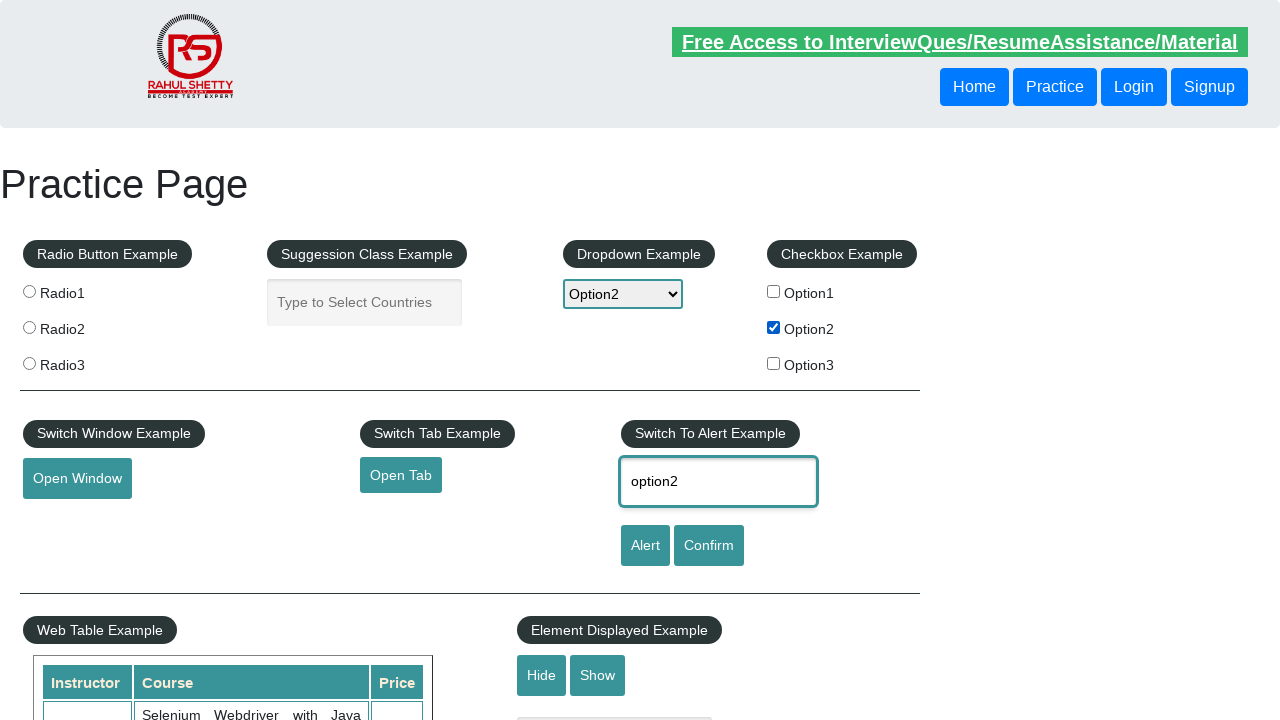

Clicked alert button at (645, 546) on #alertbtn
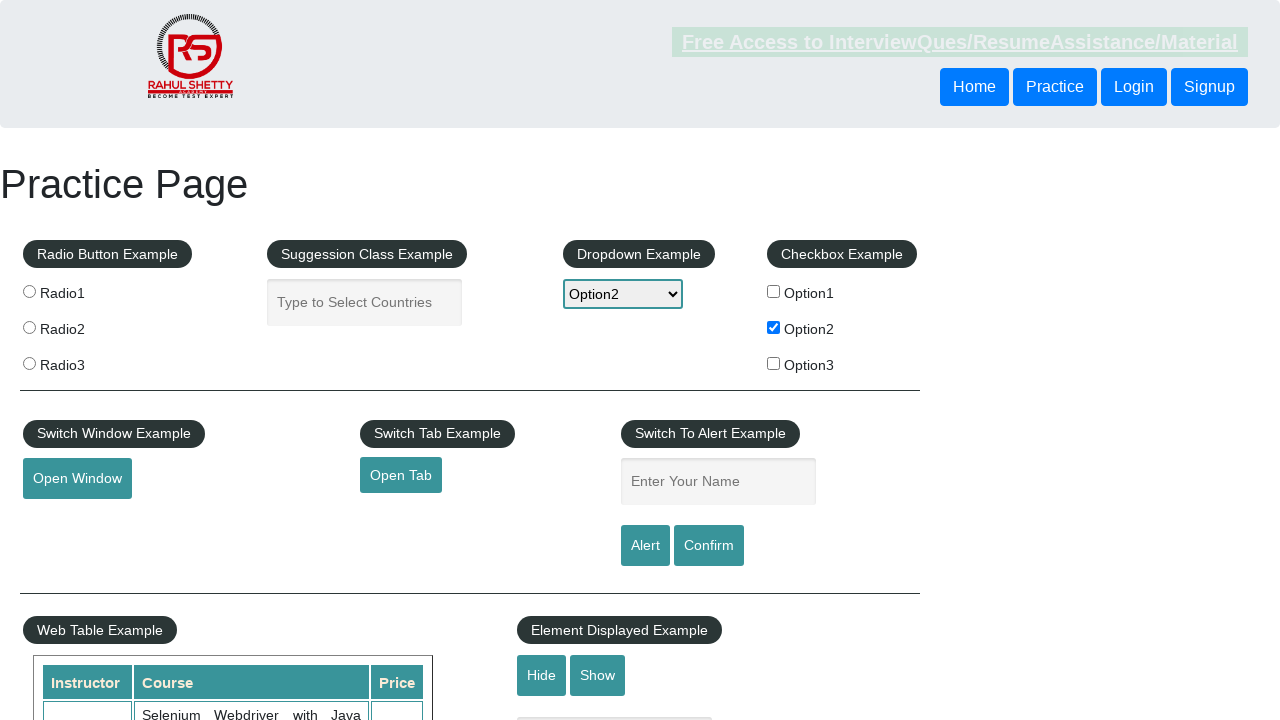

Alert dialog accepted and verified
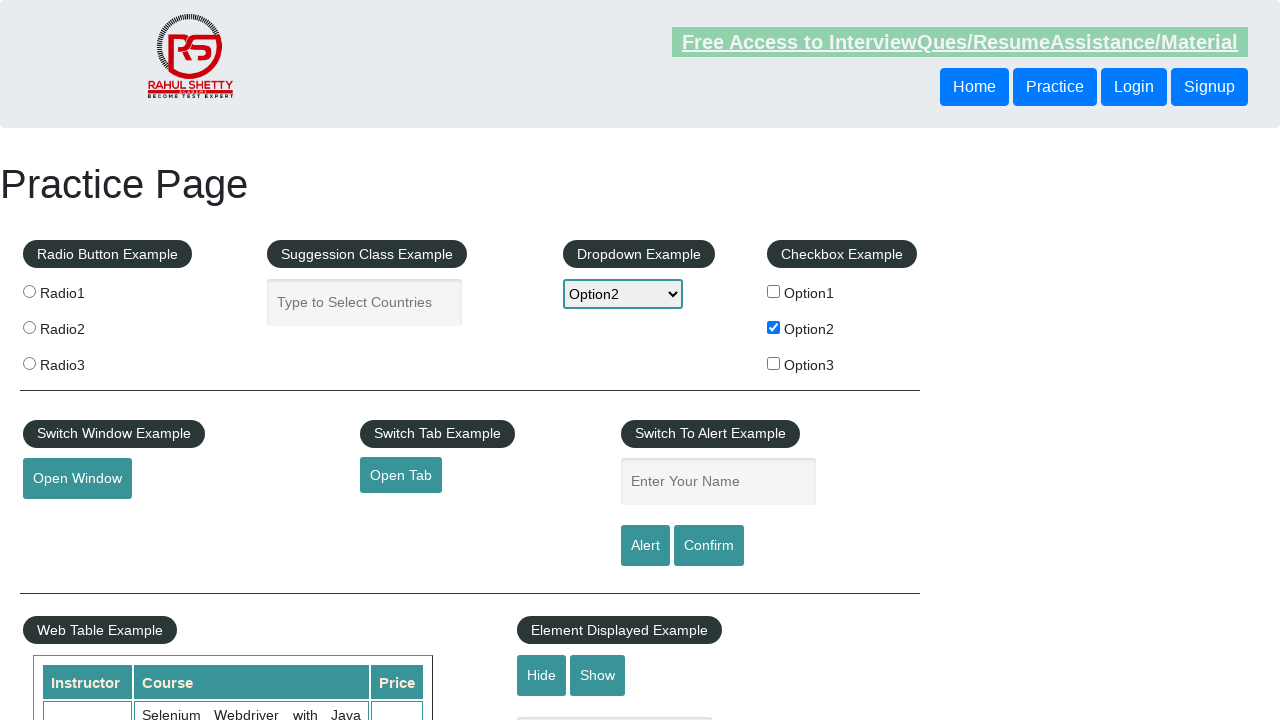

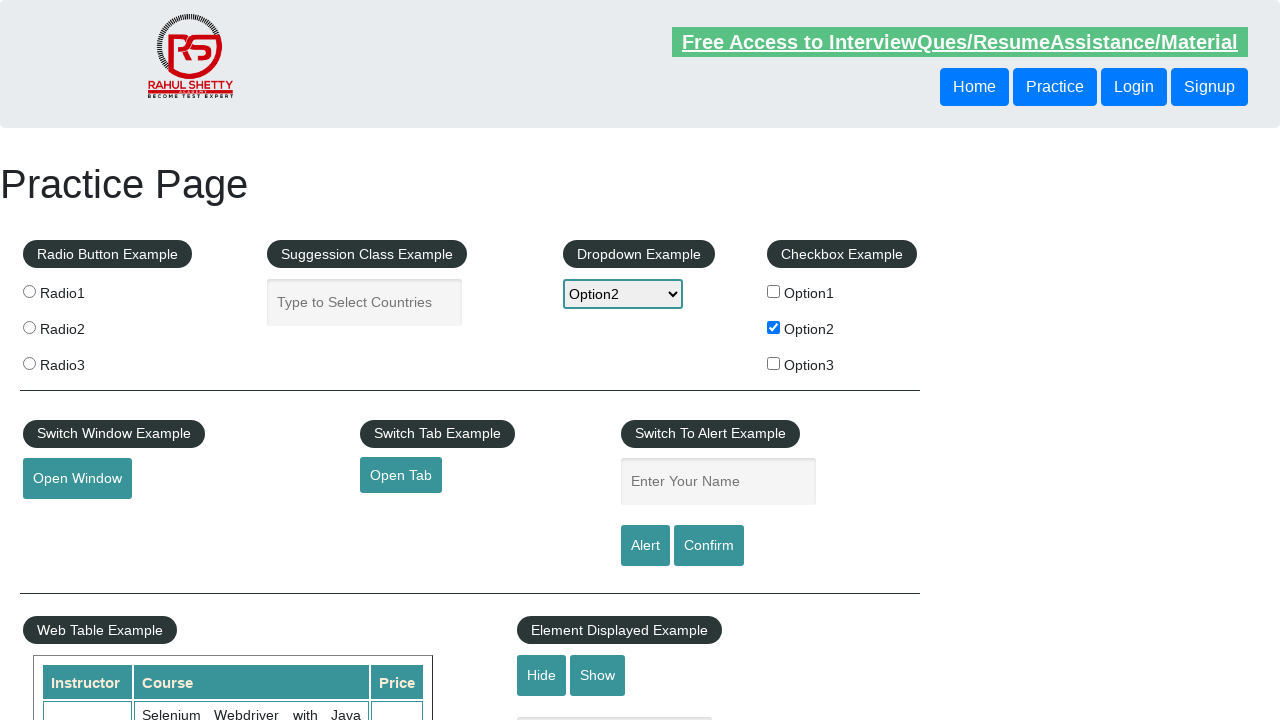